Tests handling of a single iframe by switching to it and entering text in an input field

Starting URL: http://demo.automationtesting.in/Frames.html

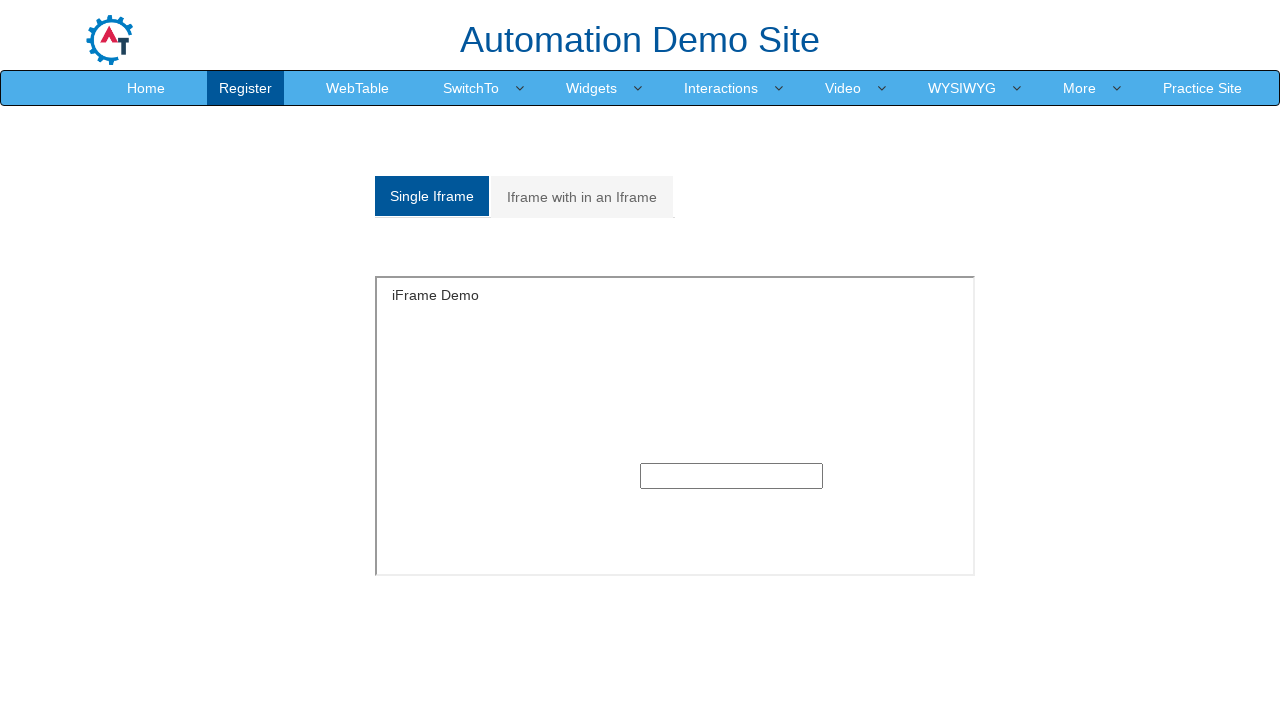

Navigated to Frames demo page
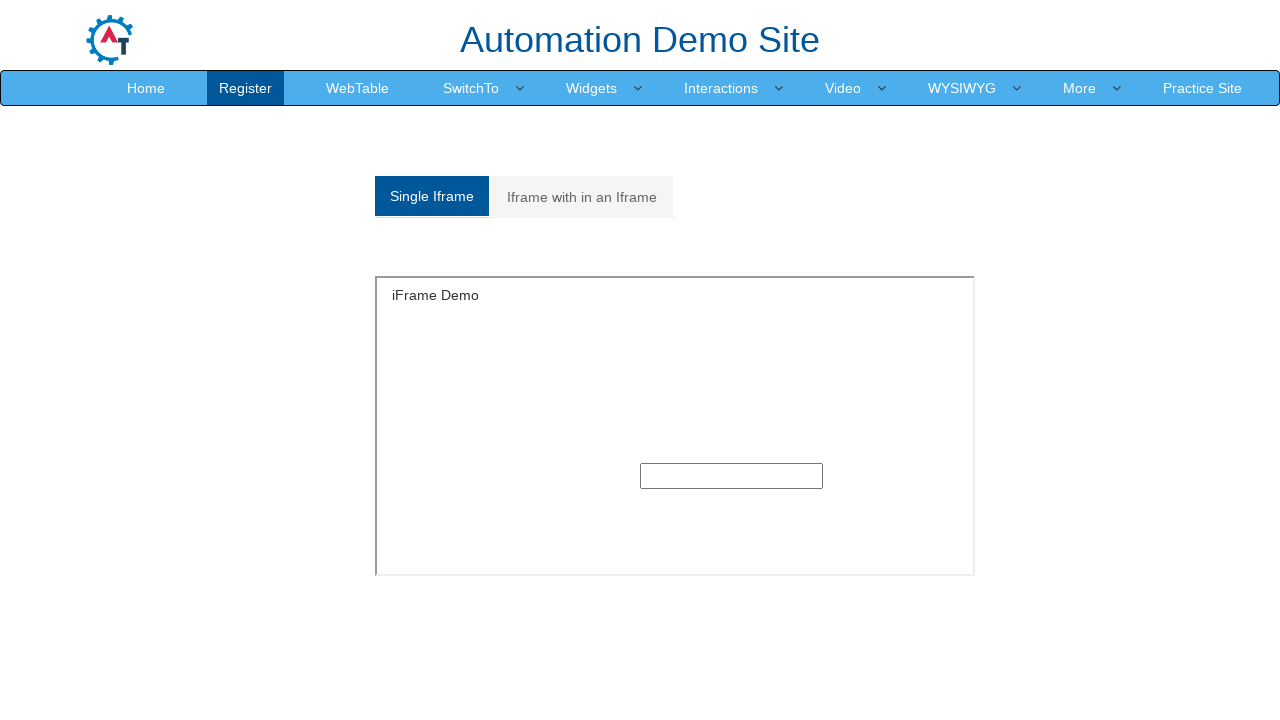

Located first iframe on the page
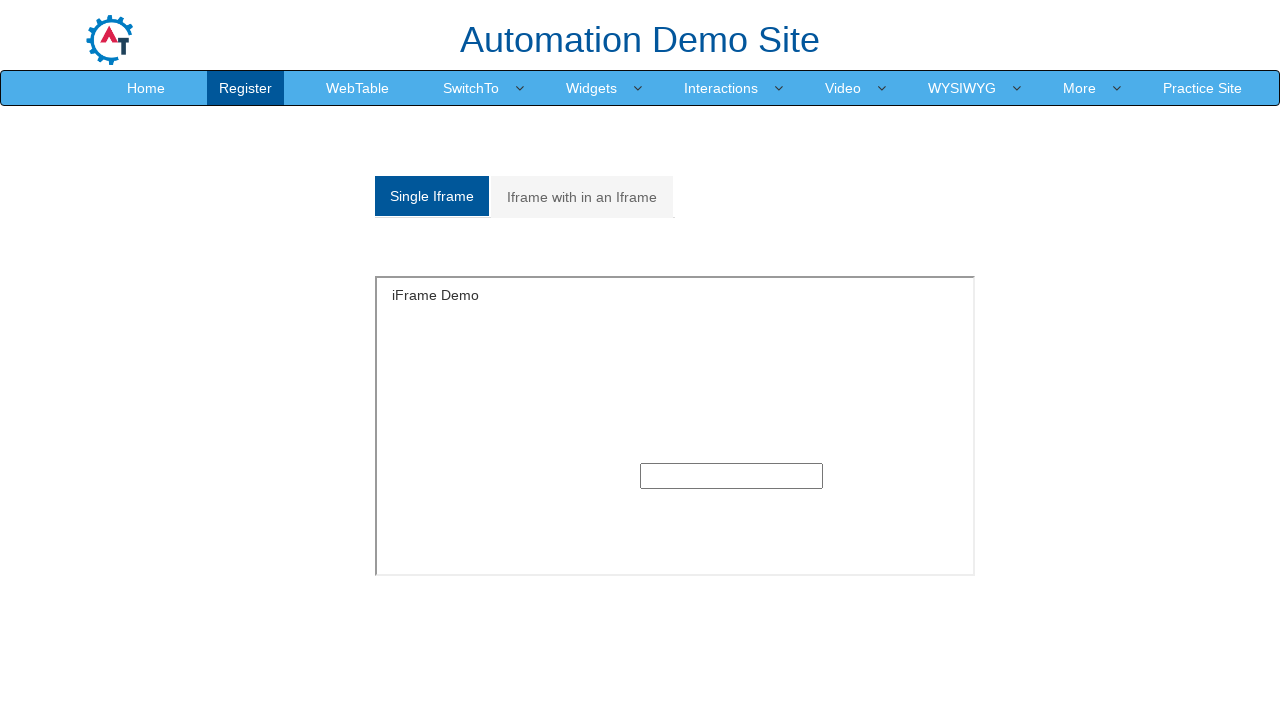

Entered 'Hi' in input field within the iframe on iframe >> nth=0 >> internal:control=enter-frame >> input
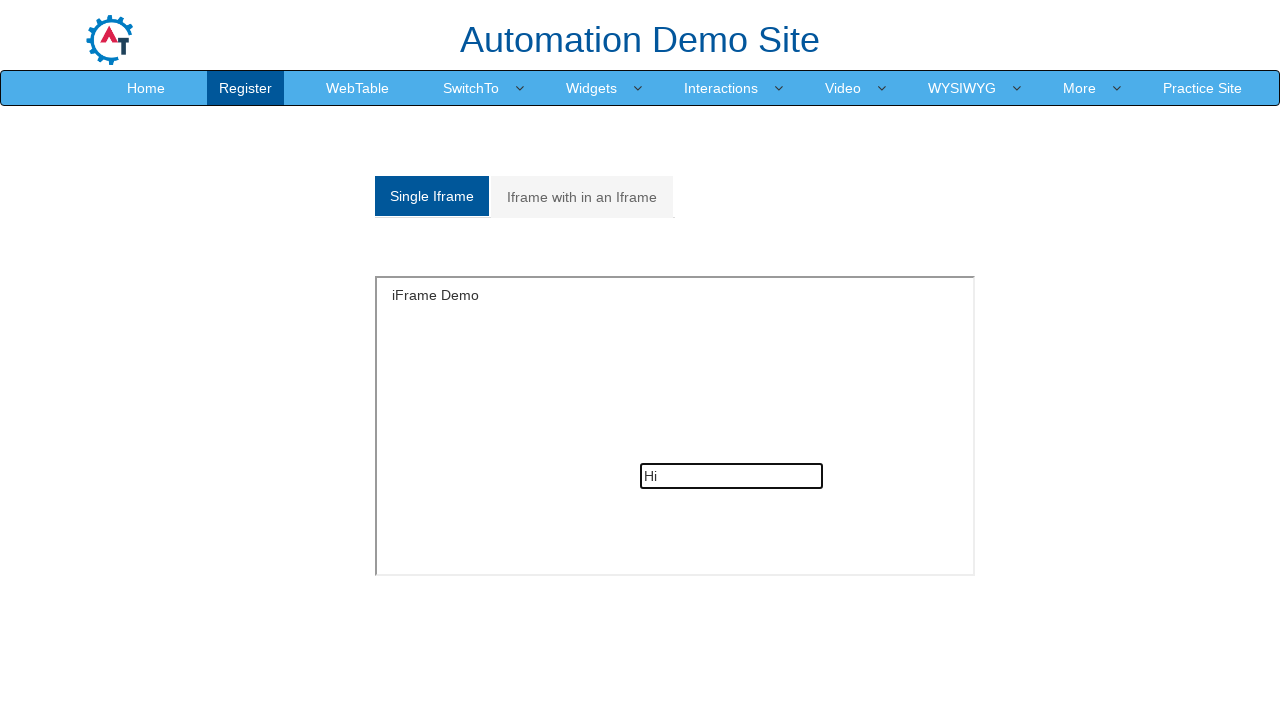

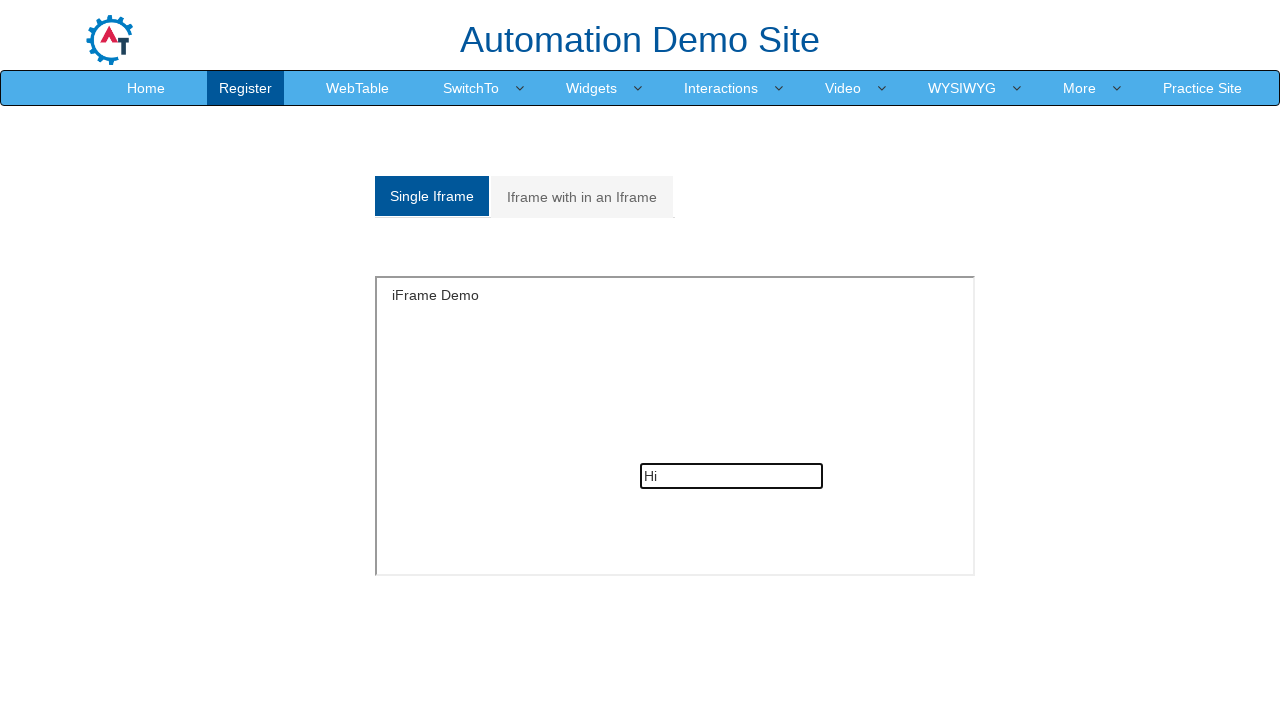